Tests that clicking Clear completed removes completed items from the list

Starting URL: https://demo.playwright.dev/todomvc

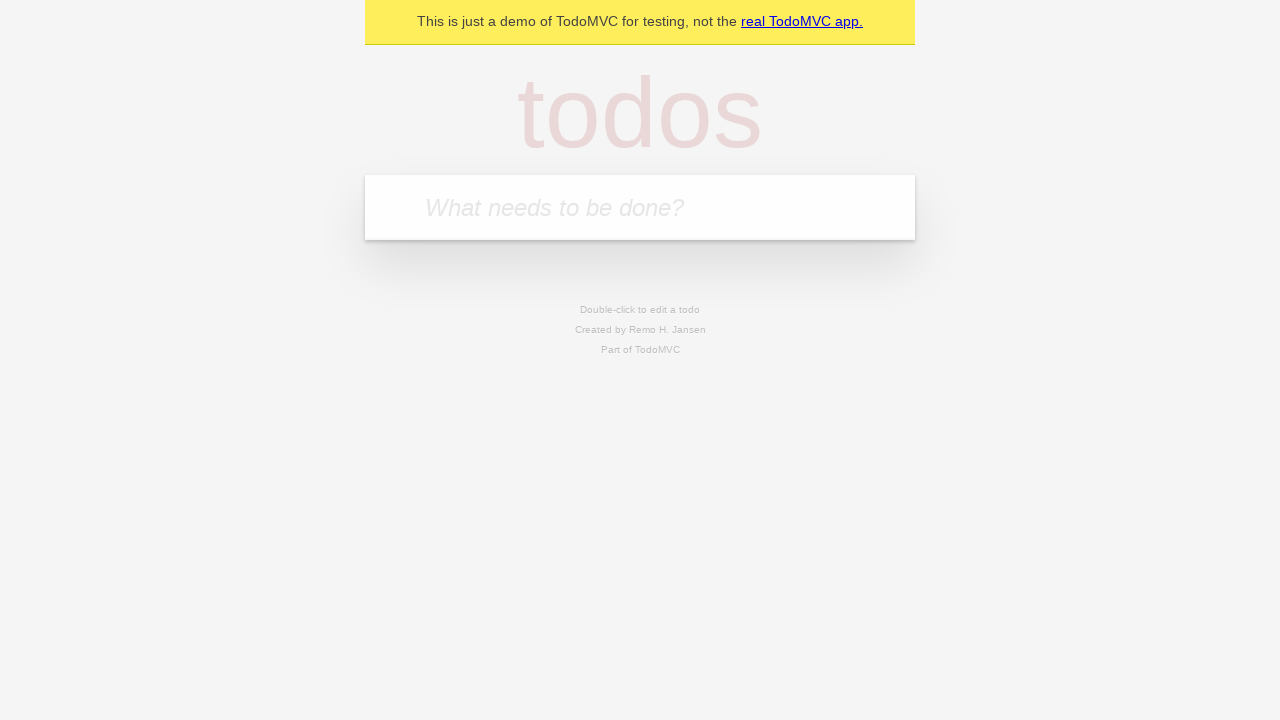

Filled todo input with 'buy some cheese' on internal:attr=[placeholder="What needs to be done?"i]
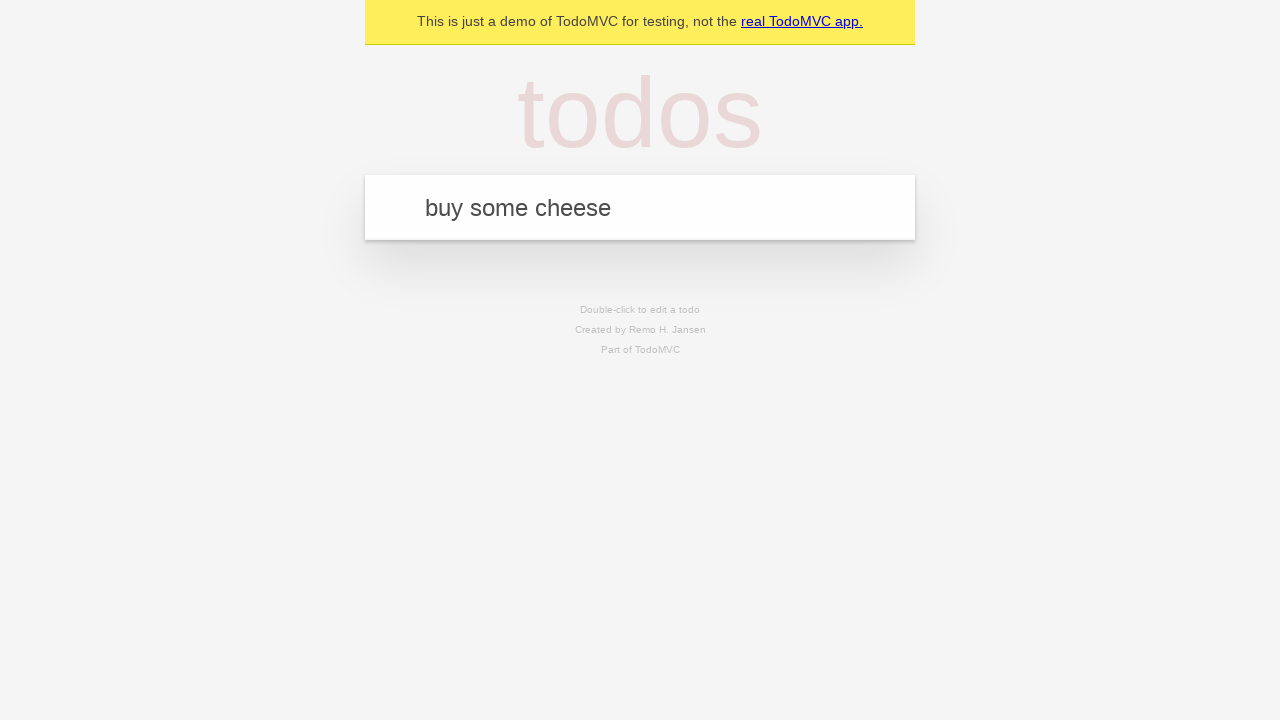

Pressed Enter to add 'buy some cheese' to the list on internal:attr=[placeholder="What needs to be done?"i]
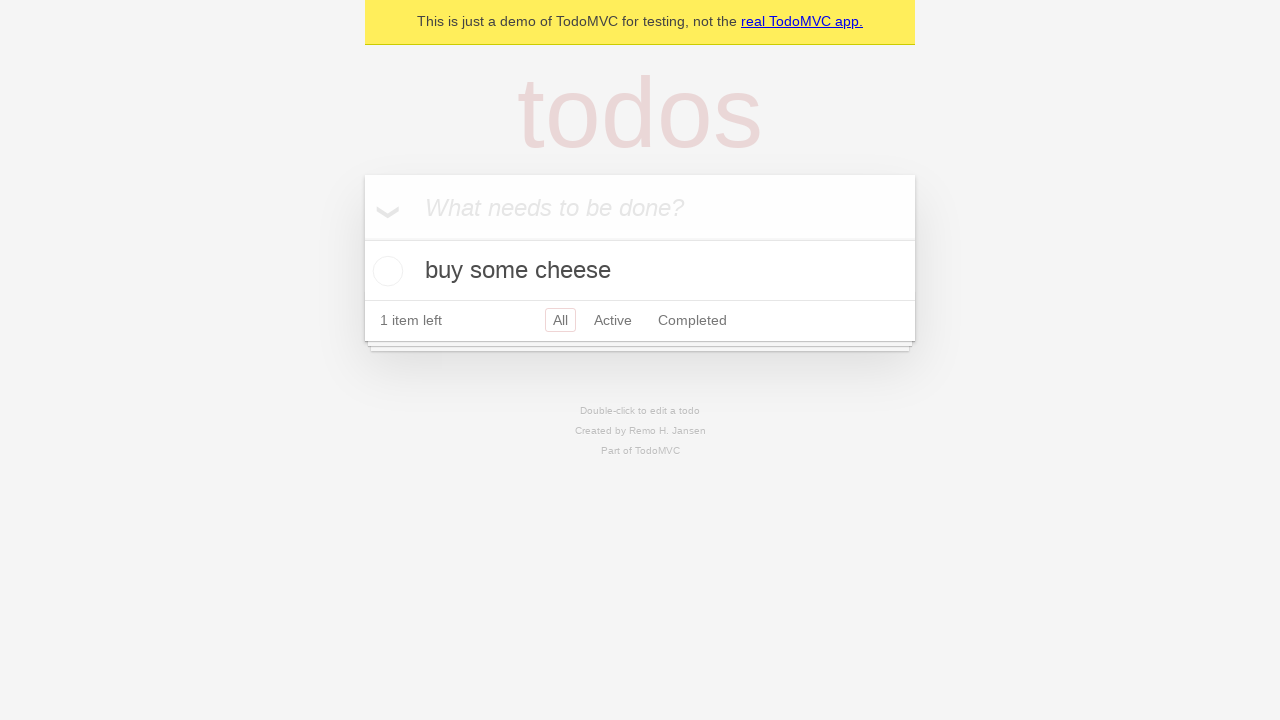

Filled todo input with 'feed the cat' on internal:attr=[placeholder="What needs to be done?"i]
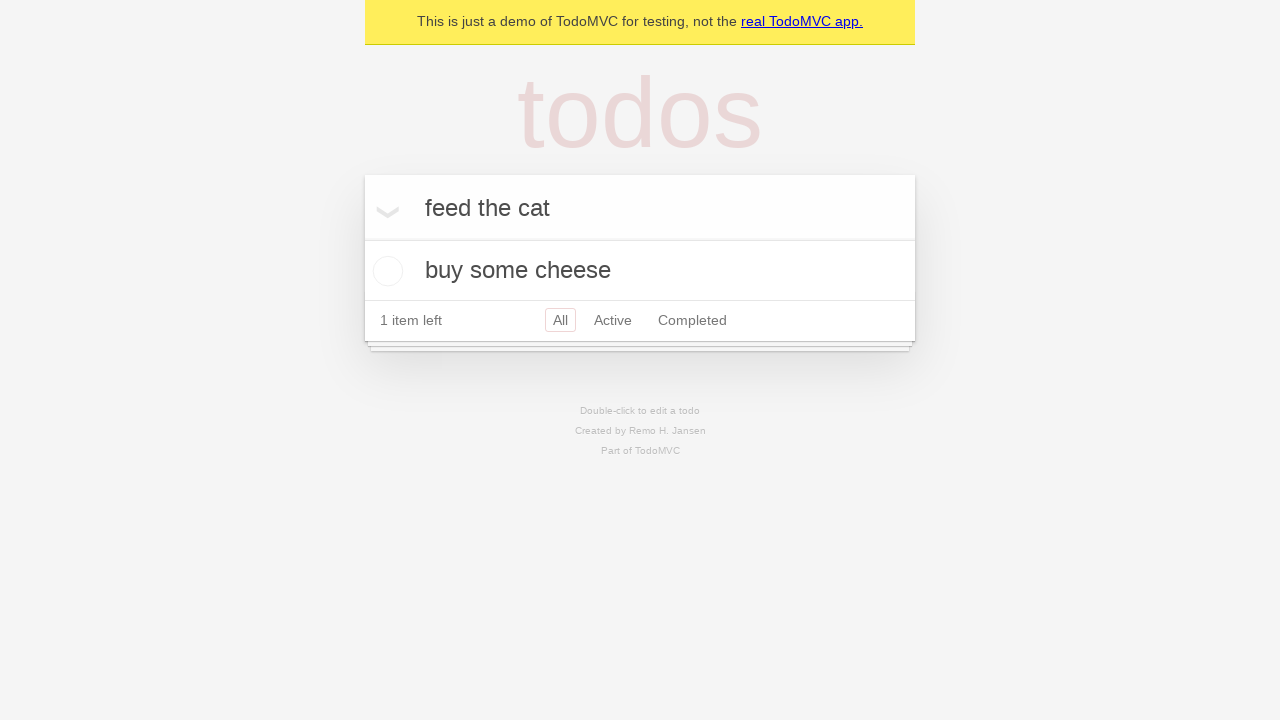

Pressed Enter to add 'feed the cat' to the list on internal:attr=[placeholder="What needs to be done?"i]
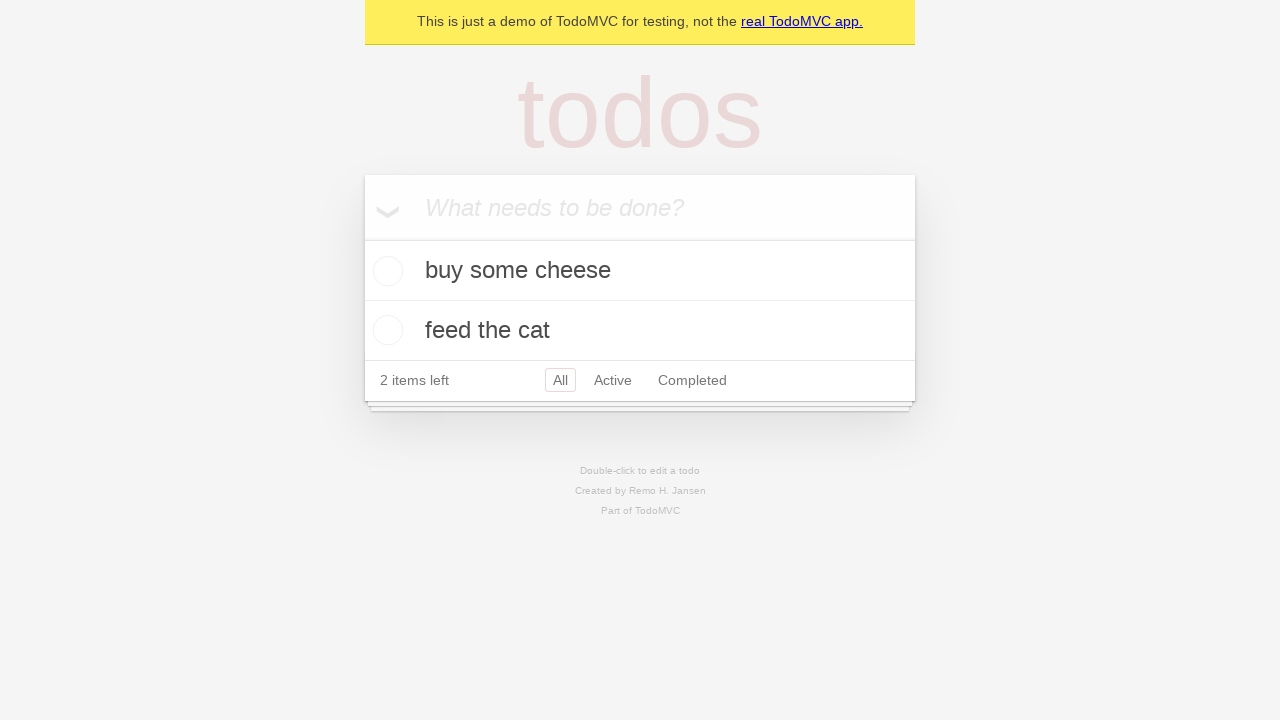

Filled todo input with 'book a doctors appointment' on internal:attr=[placeholder="What needs to be done?"i]
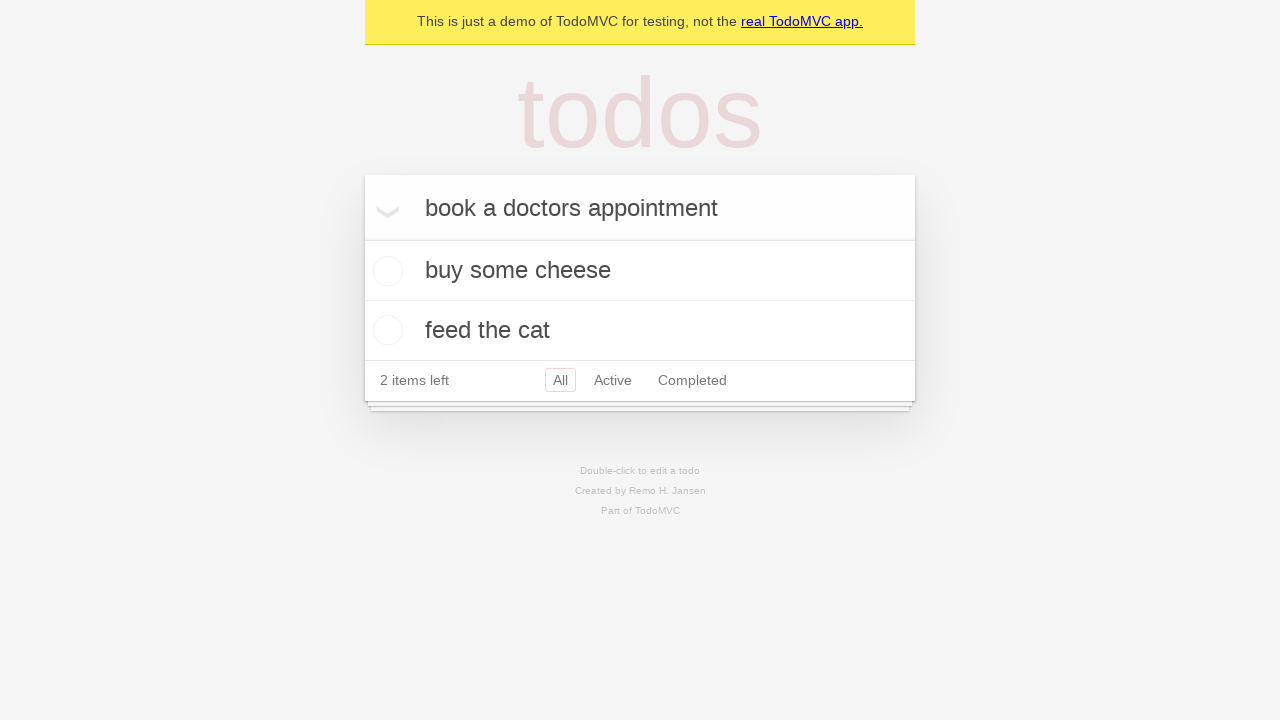

Pressed Enter to add 'book a doctors appointment' to the list on internal:attr=[placeholder="What needs to be done?"i]
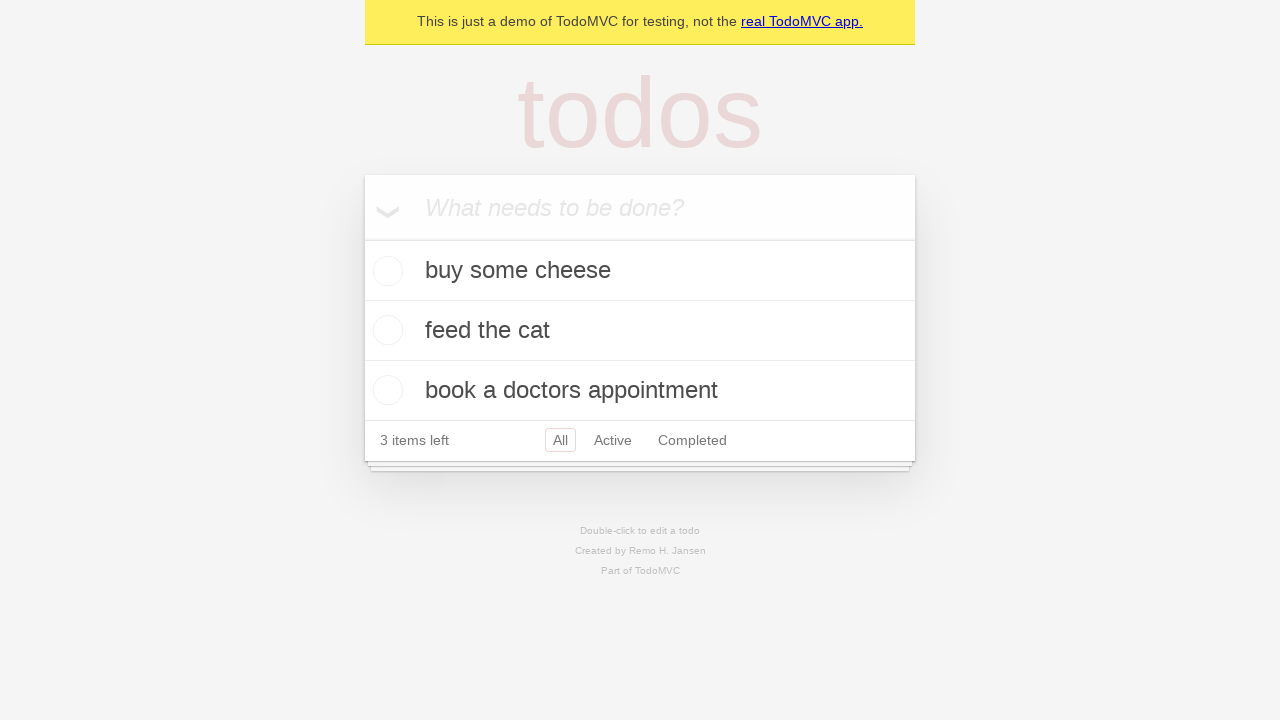

Waited for all 3 todo items to load
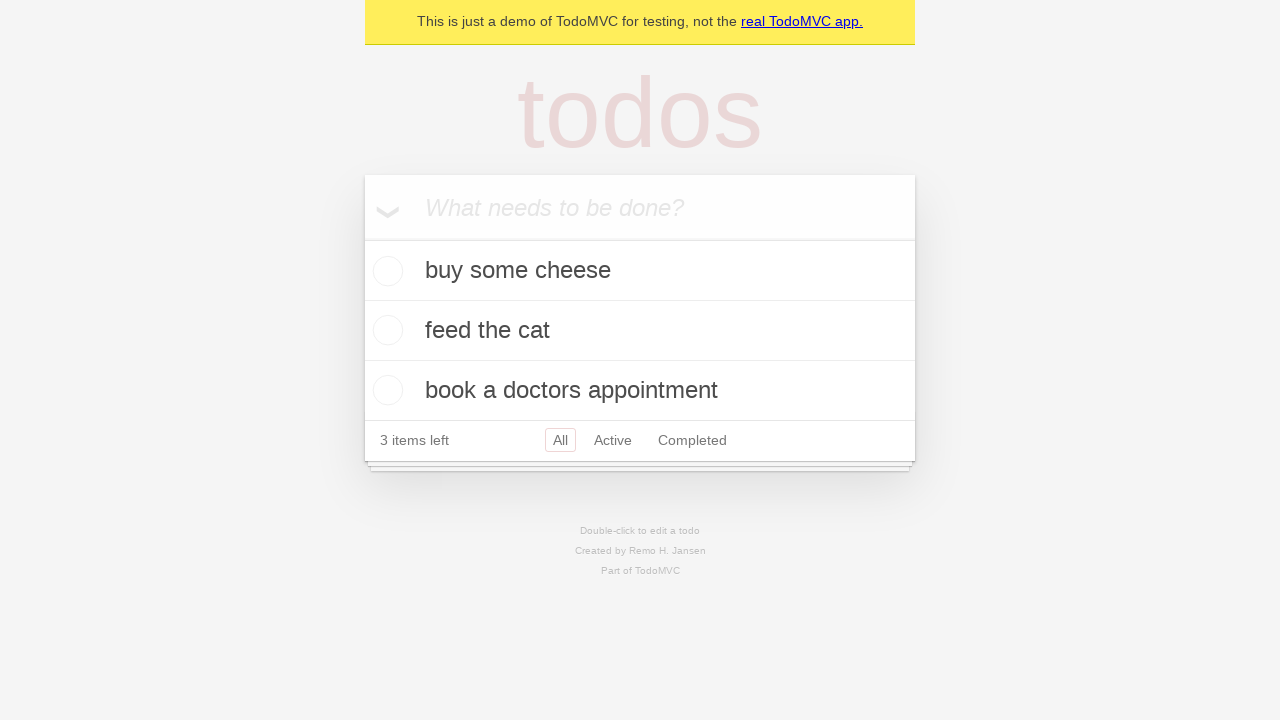

Checked the second todo item as completed at (385, 330) on internal:testid=[data-testid="todo-item"s] >> nth=1 >> internal:role=checkbox
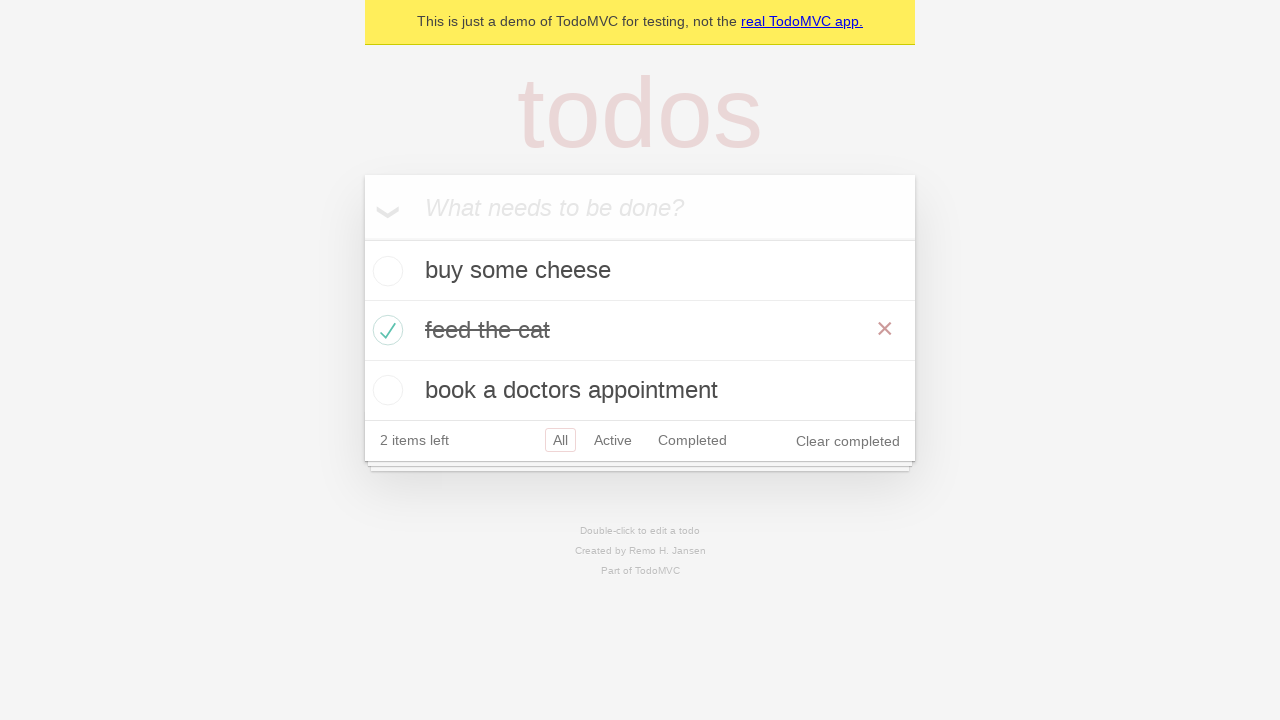

Clicked 'Clear completed' button to remove completed items at (848, 441) on internal:role=button[name="Clear completed"i]
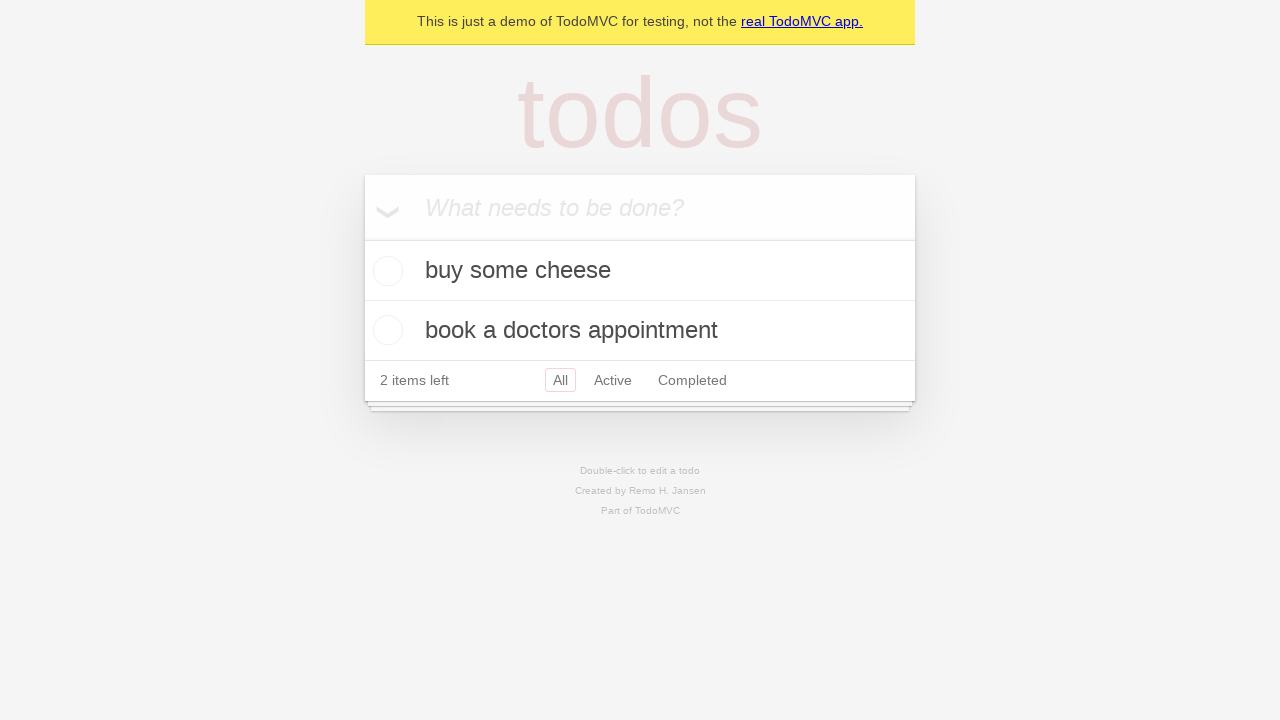

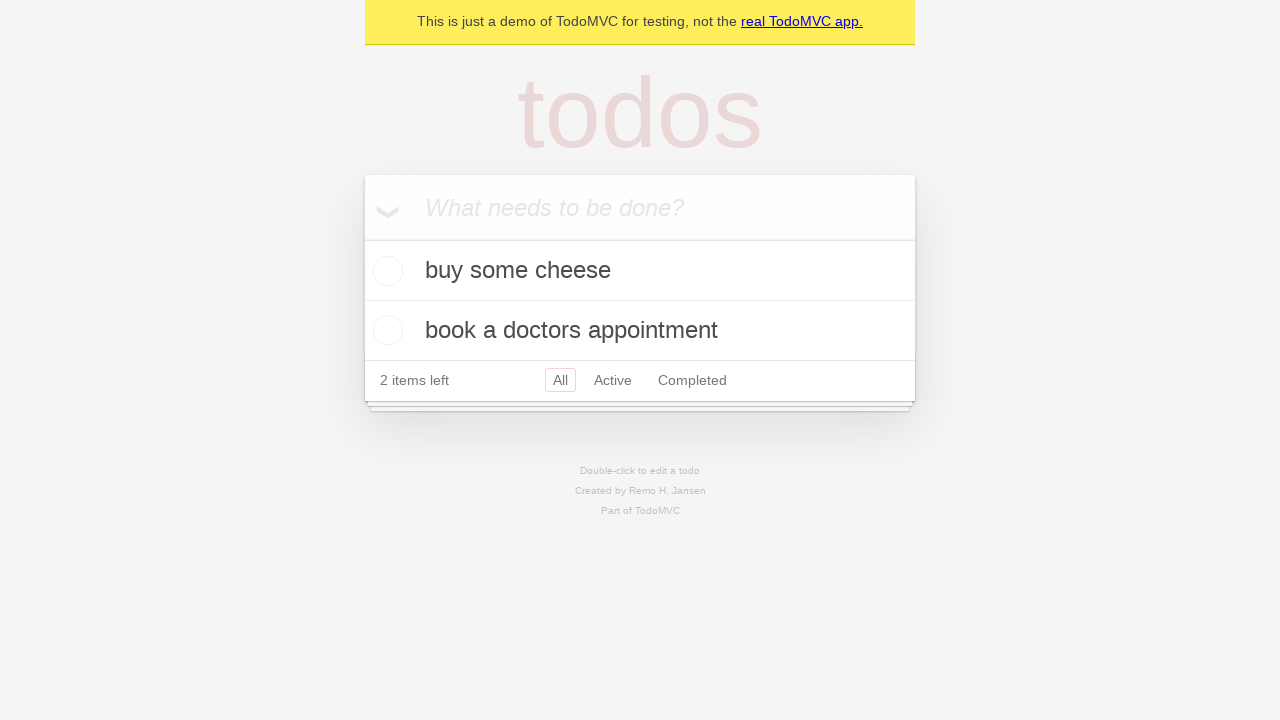